Tests modal dialog functionality by clicking a button to open the modal and then clicking the close button to dismiss it

Starting URL: https://formy-project.herokuapp.com/modal

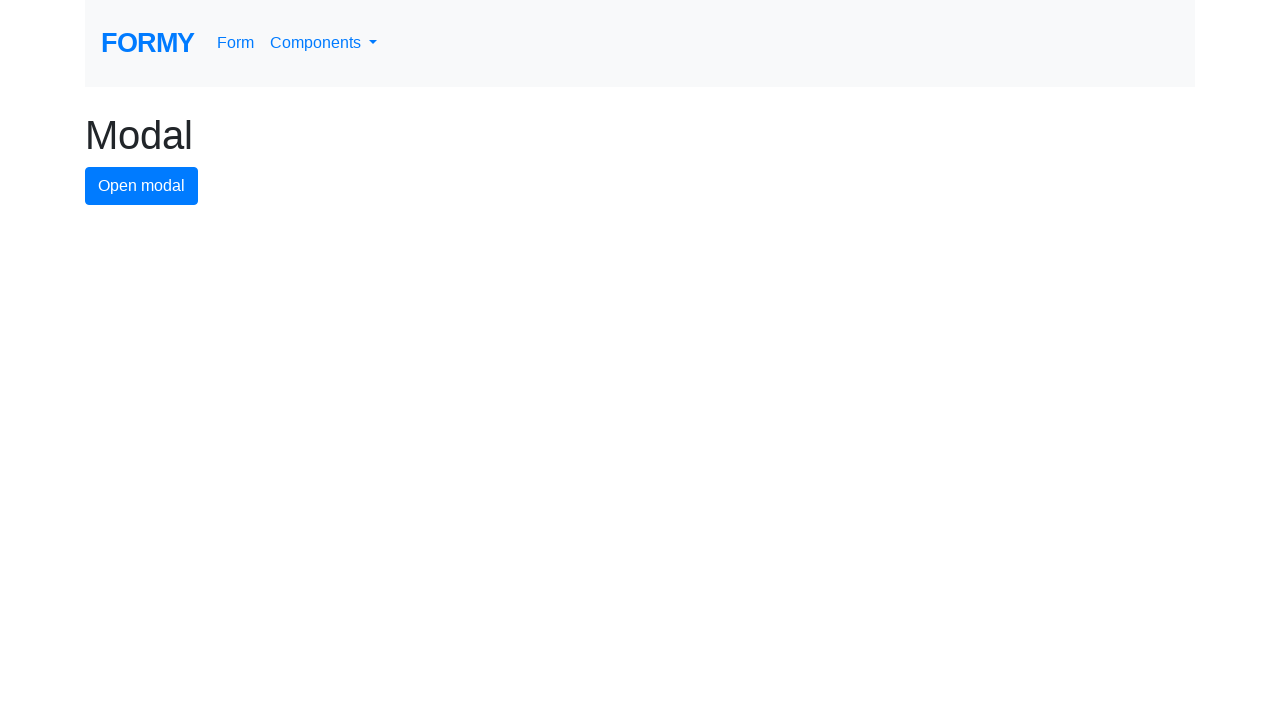

Navigated to modal dialog test page
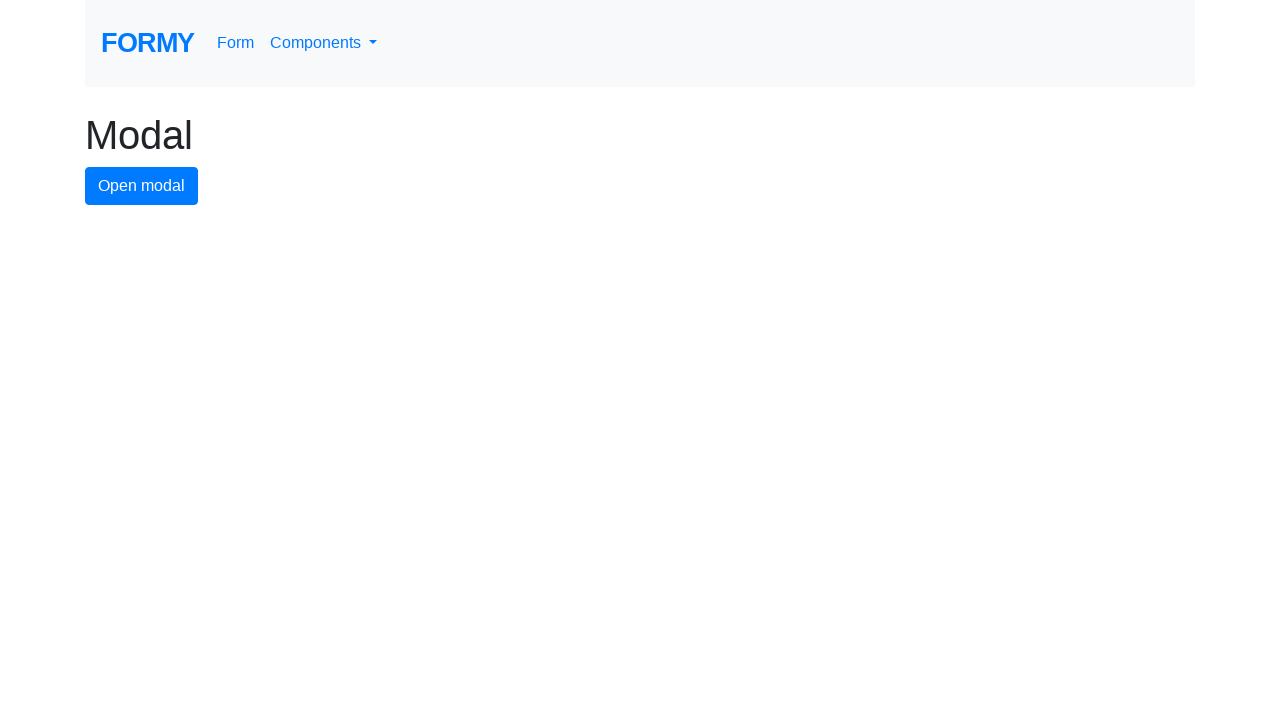

Clicked button to open modal dialog at (142, 186) on #modal-button
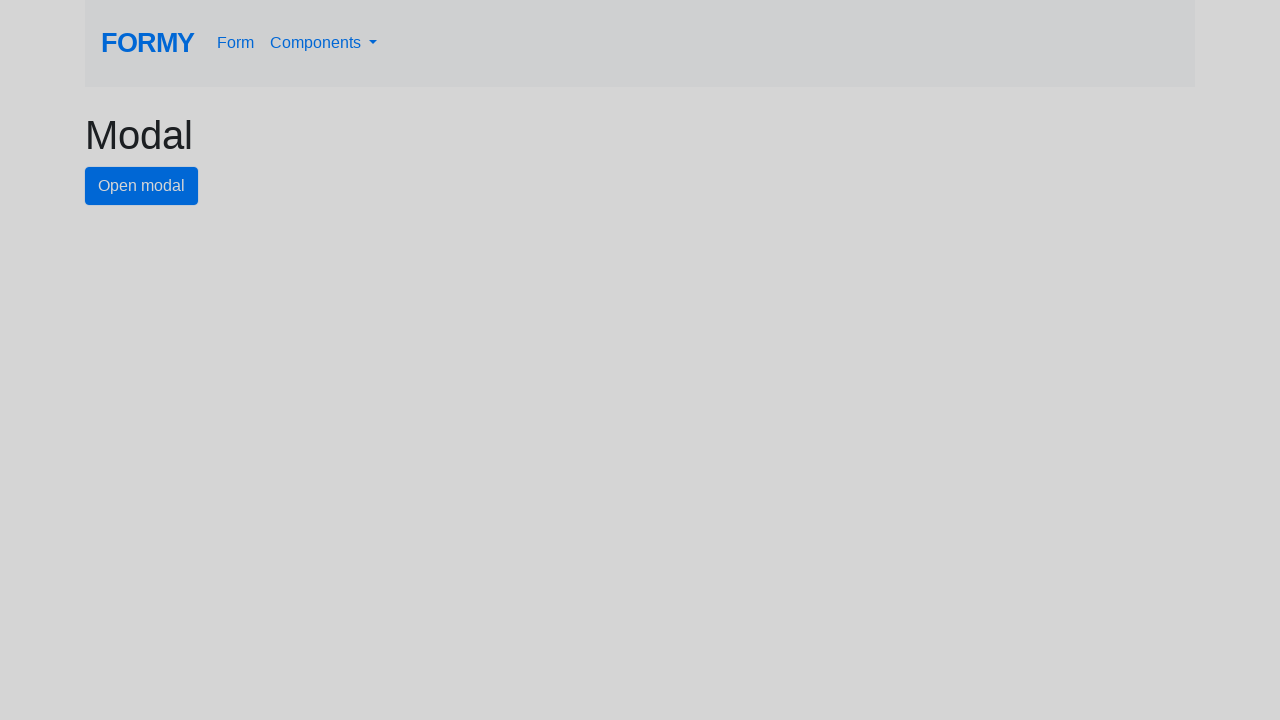

Modal dialog appeared with close button visible
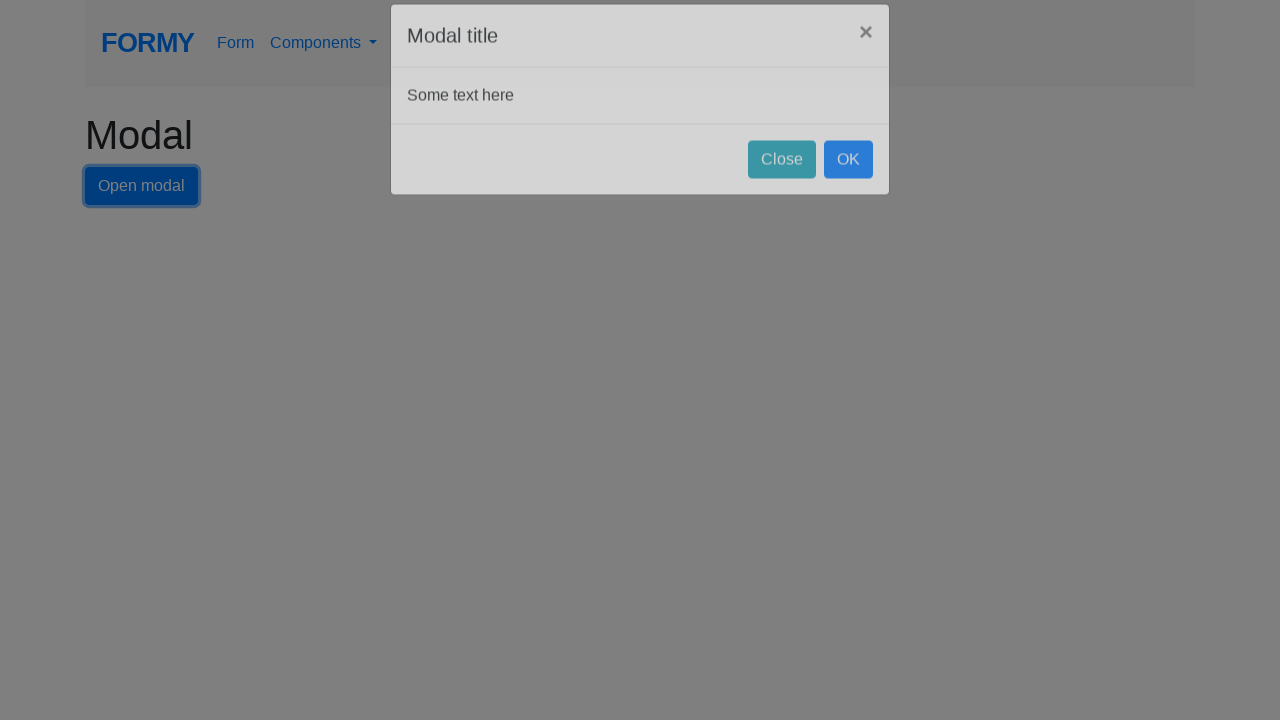

Clicked close button to dismiss modal dialog at (782, 184) on #close-button
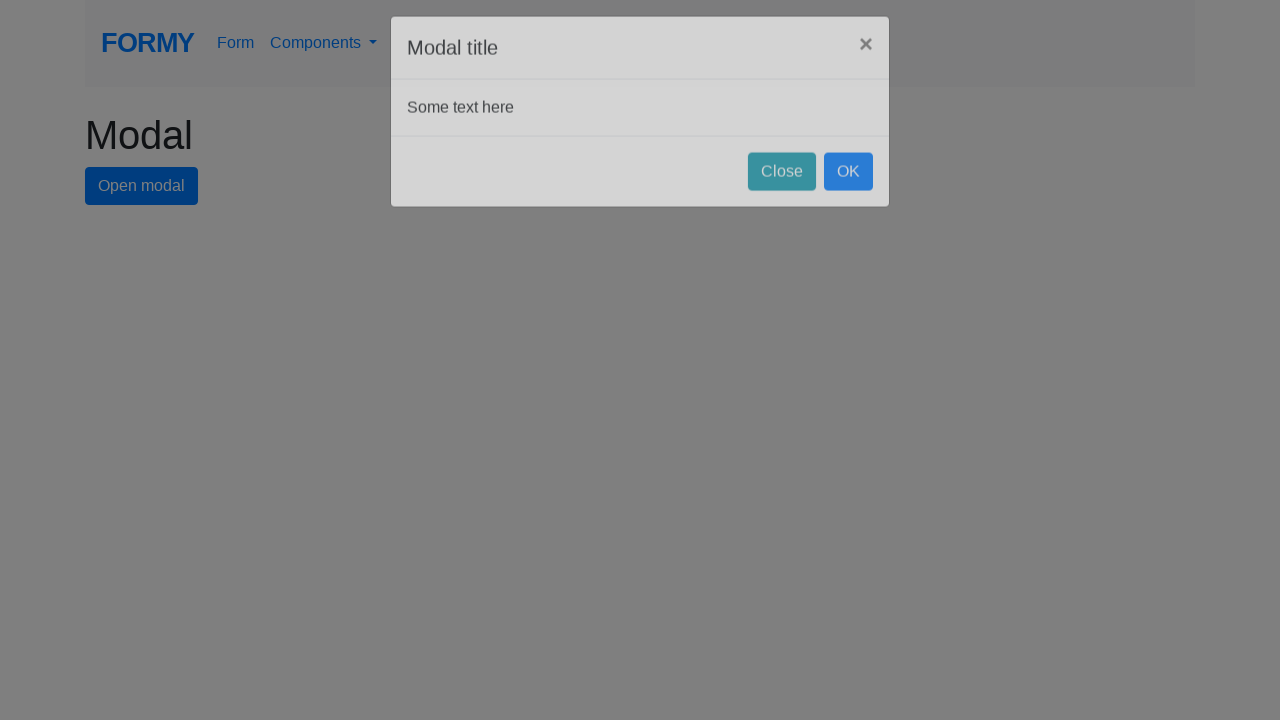

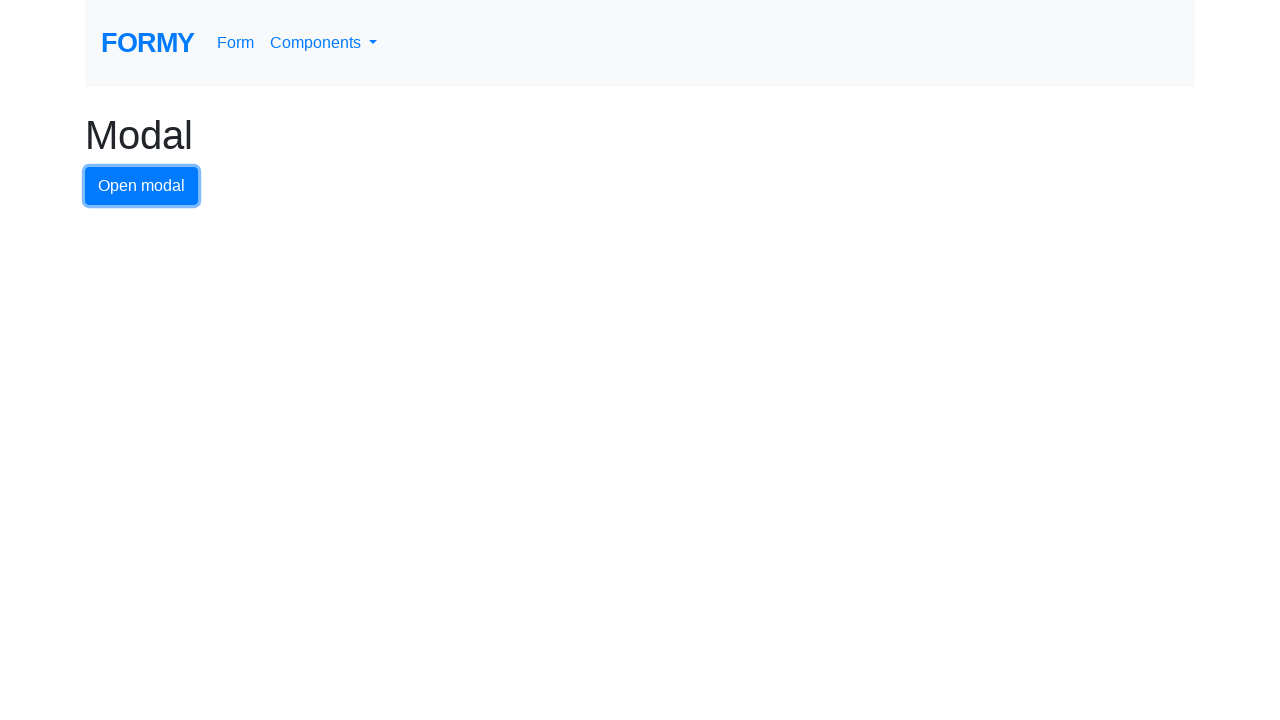